Tests that clicking the registration link on the Koel app homepage navigates to the registration page URL

Starting URL: https://qa.koel.app/

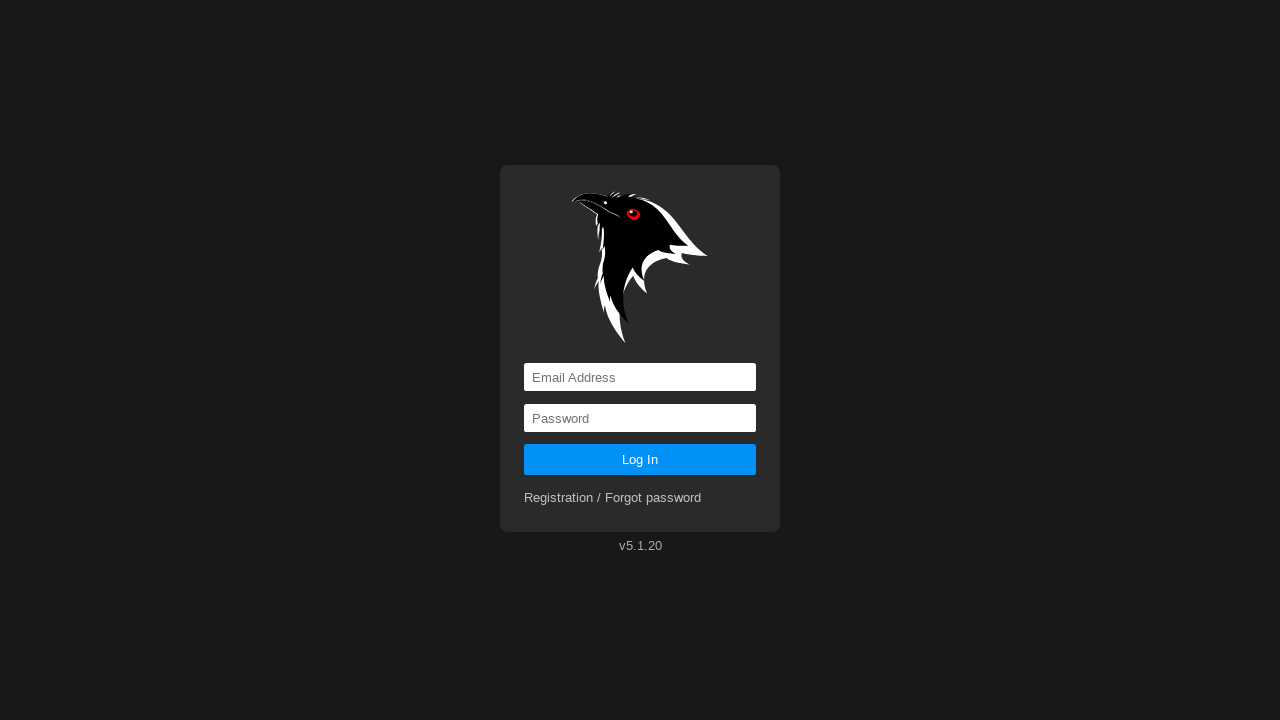

Clicked the registration link on Koel app homepage at (613, 498) on a[href='registration']
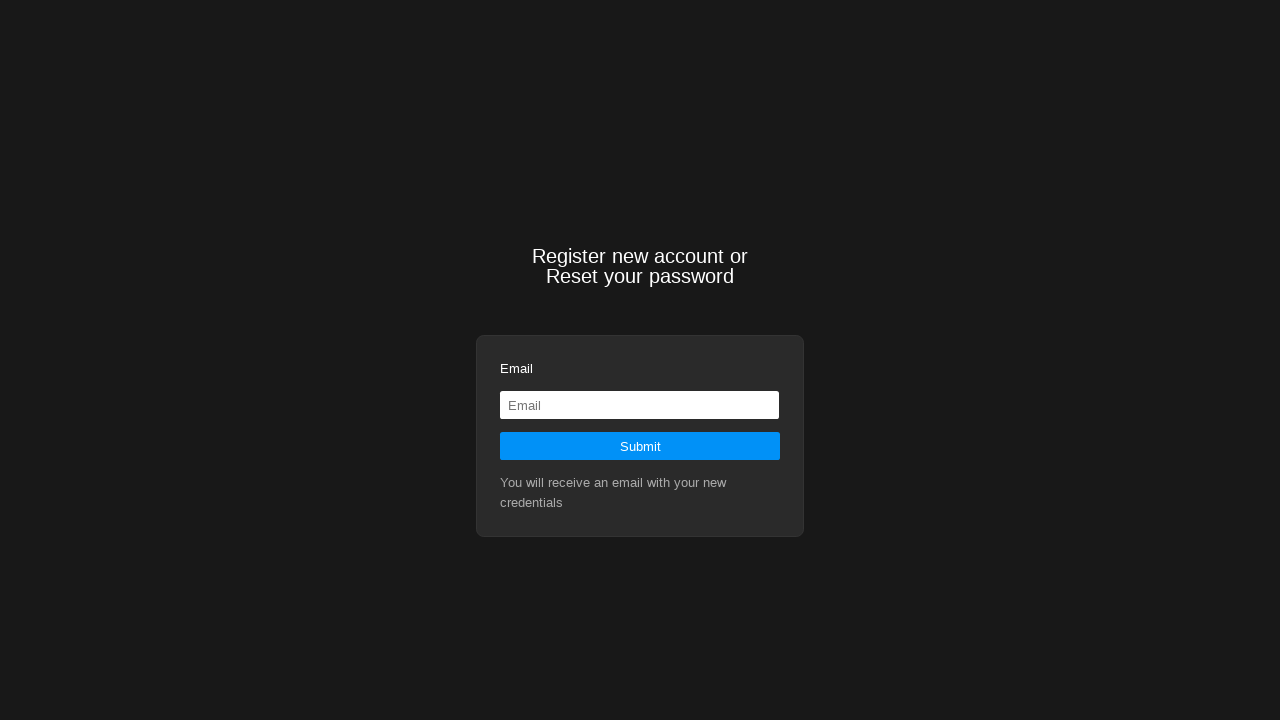

Verified navigation to registration page URL
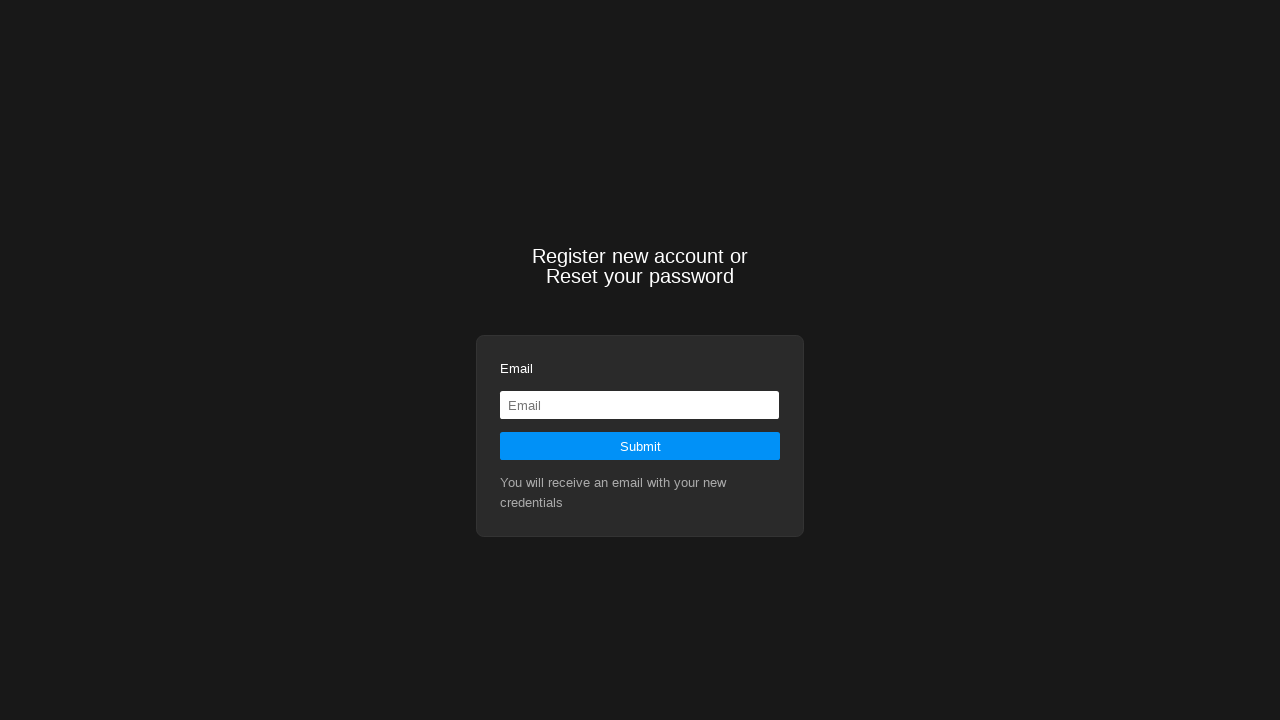

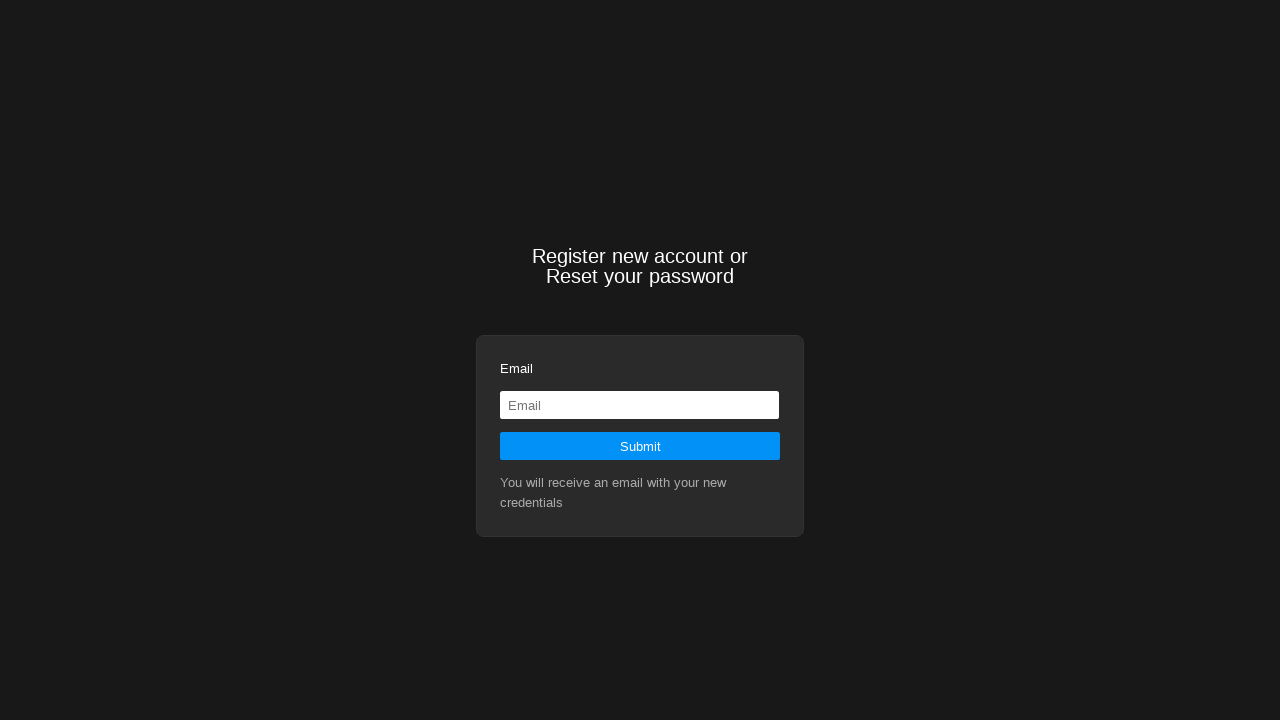